Tests keyboard actions by entering text in the first text area, selecting all, copying, tabbing to the second text area, pasting, and clicking the compare button to verify both text areas have identical content.

Starting URL: https://text-compare.com/

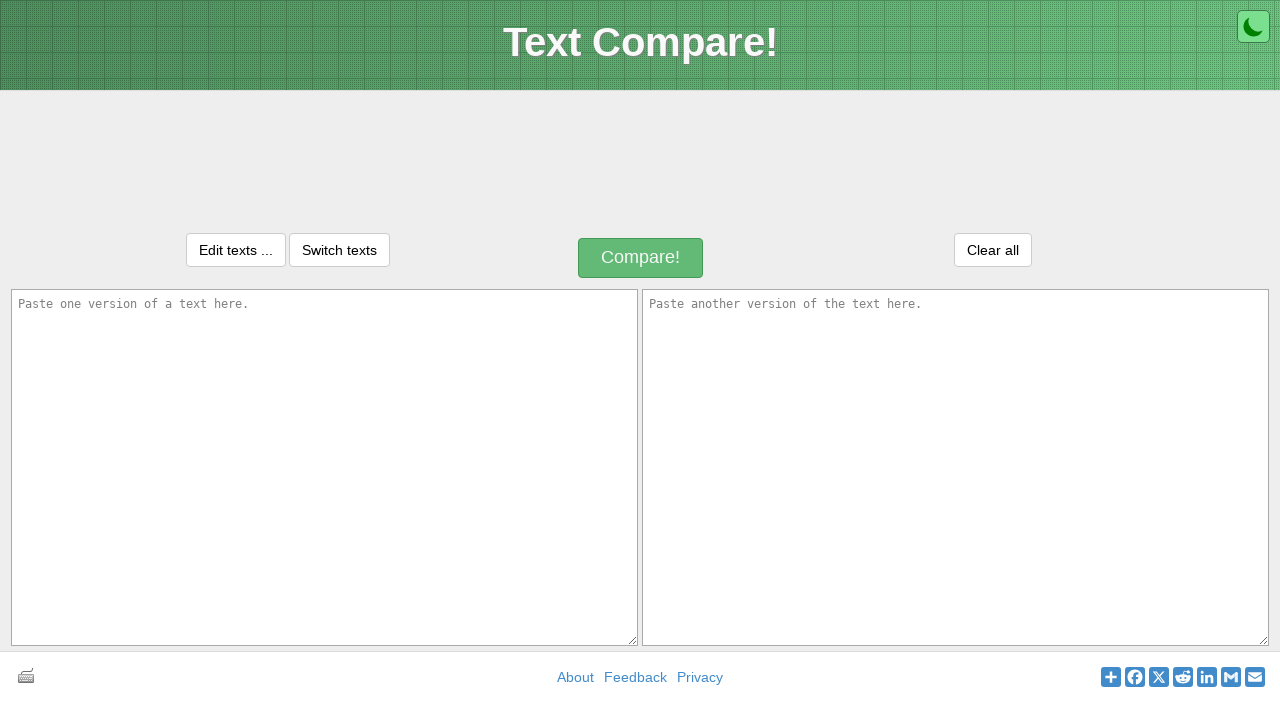

Filled first text area with 'Welcome to Selenium' on textarea[name='text1']
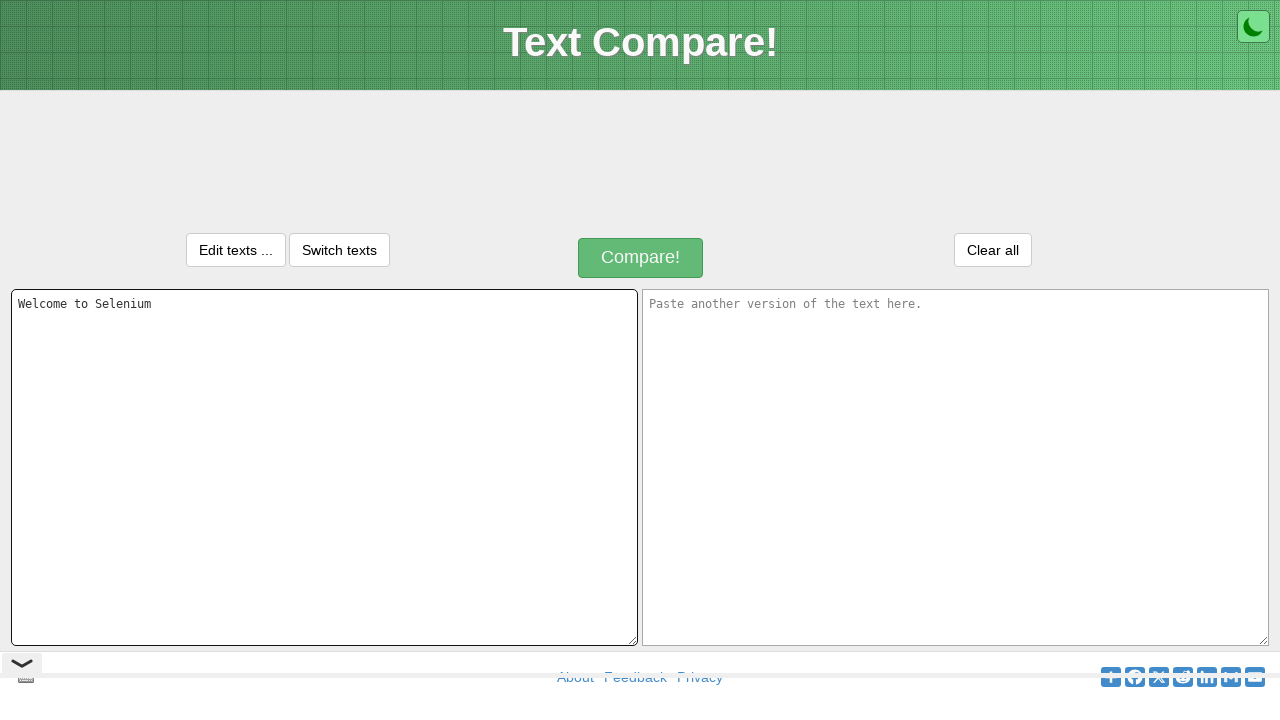

Selected all text in first text area using Ctrl+A
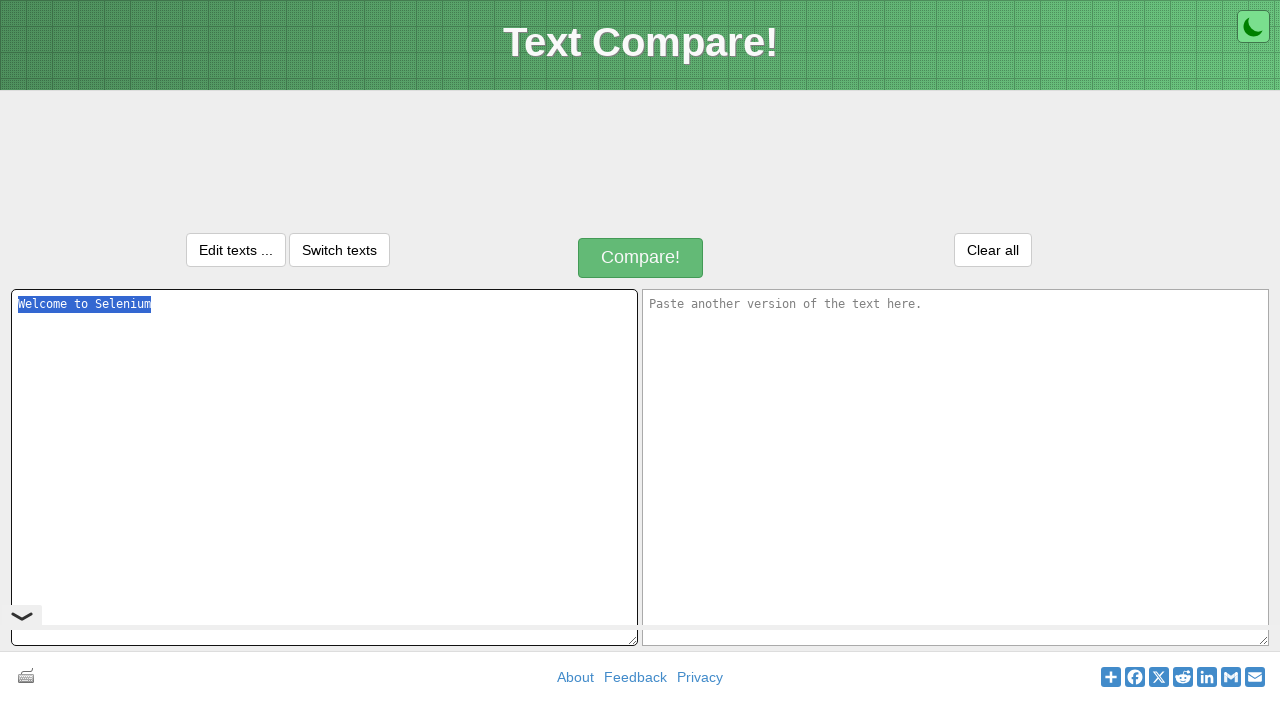

Copied selected text using Ctrl+C
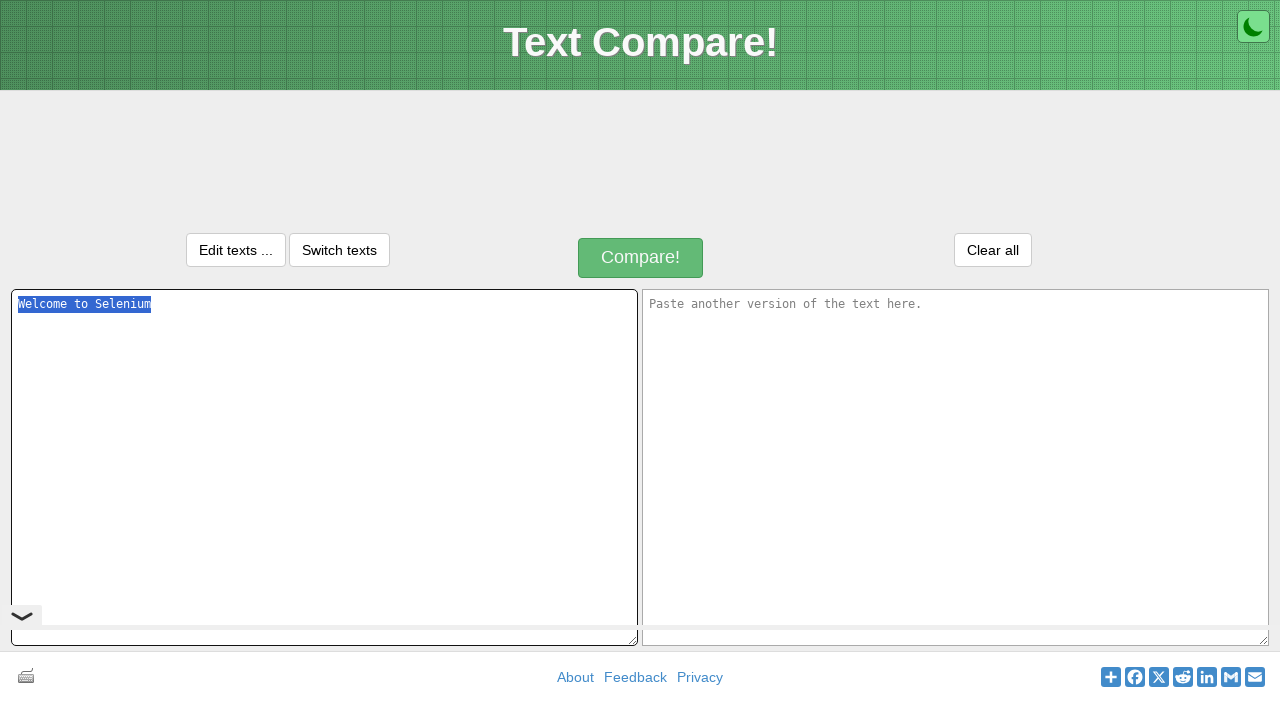

Tabbed to second text area
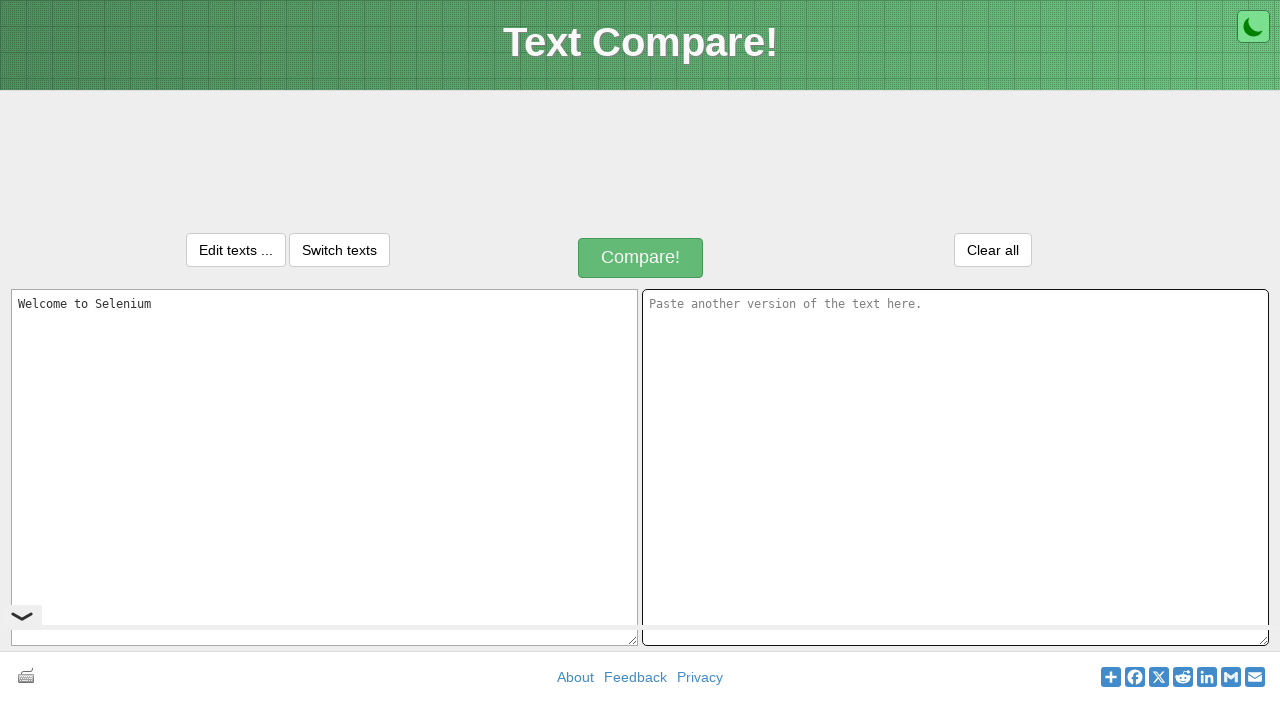

Pasted copied text into second text area using Ctrl+V
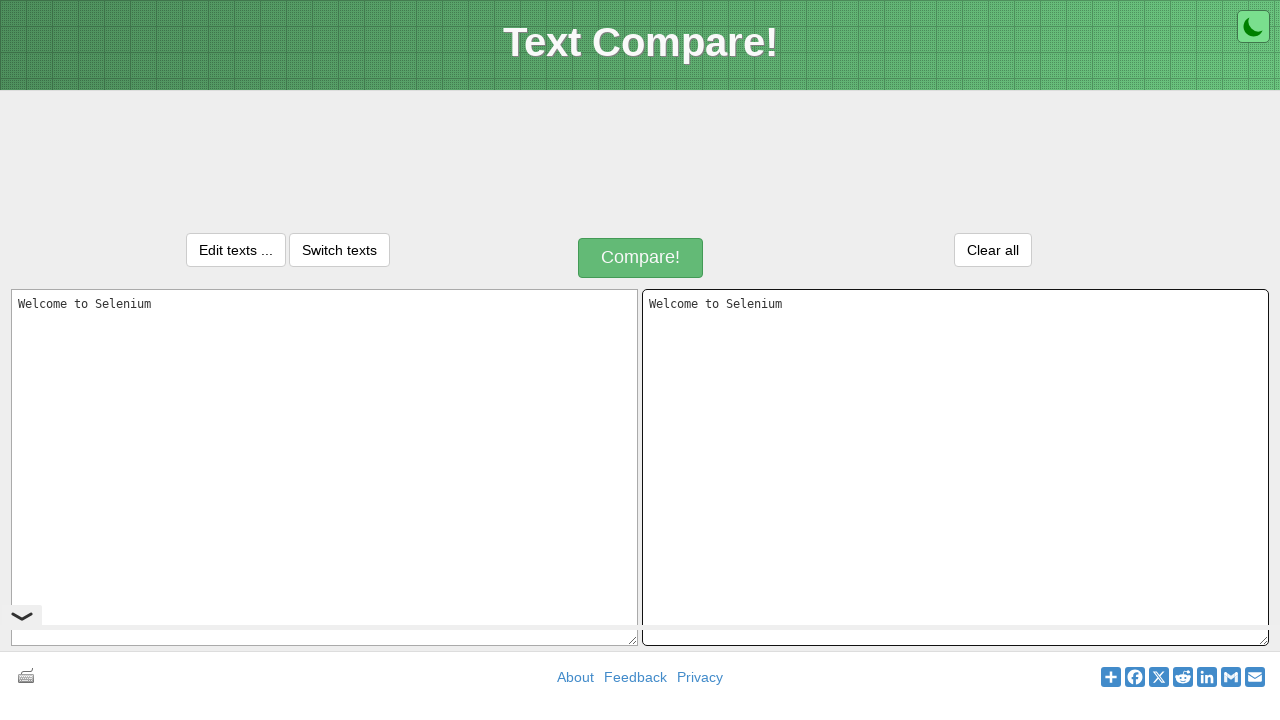

Clicked compare button to verify text areas have identical content at (641, 258) on xpath=//*[@id='compareButton']/div[1]
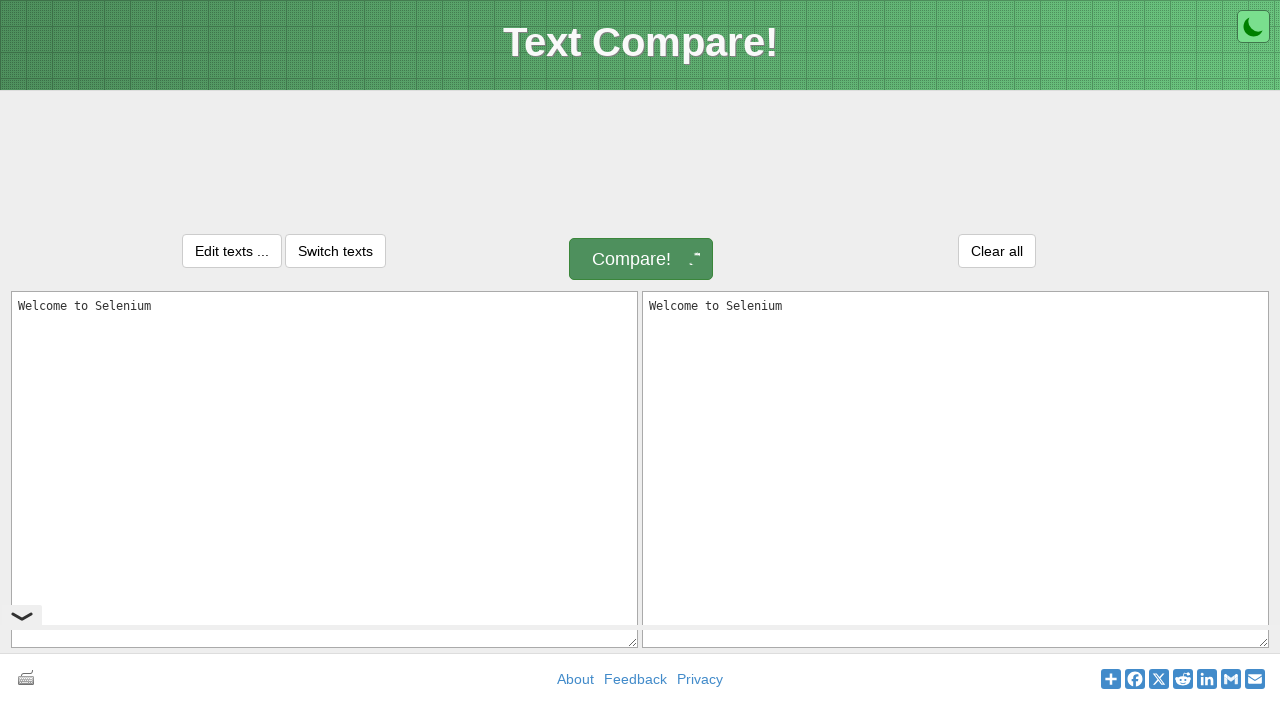

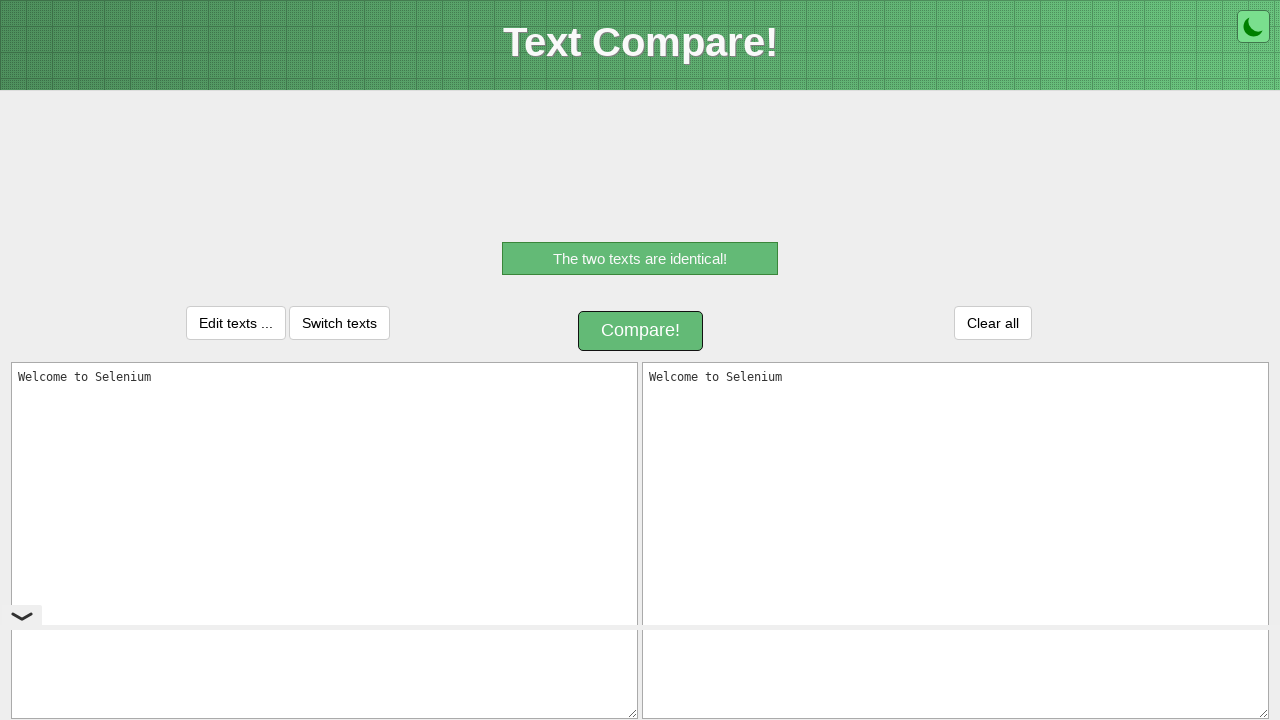